Tests navigation to Transactions page by clicking the Transactions link

Starting URL: https://demo.mercury.com/dashboard

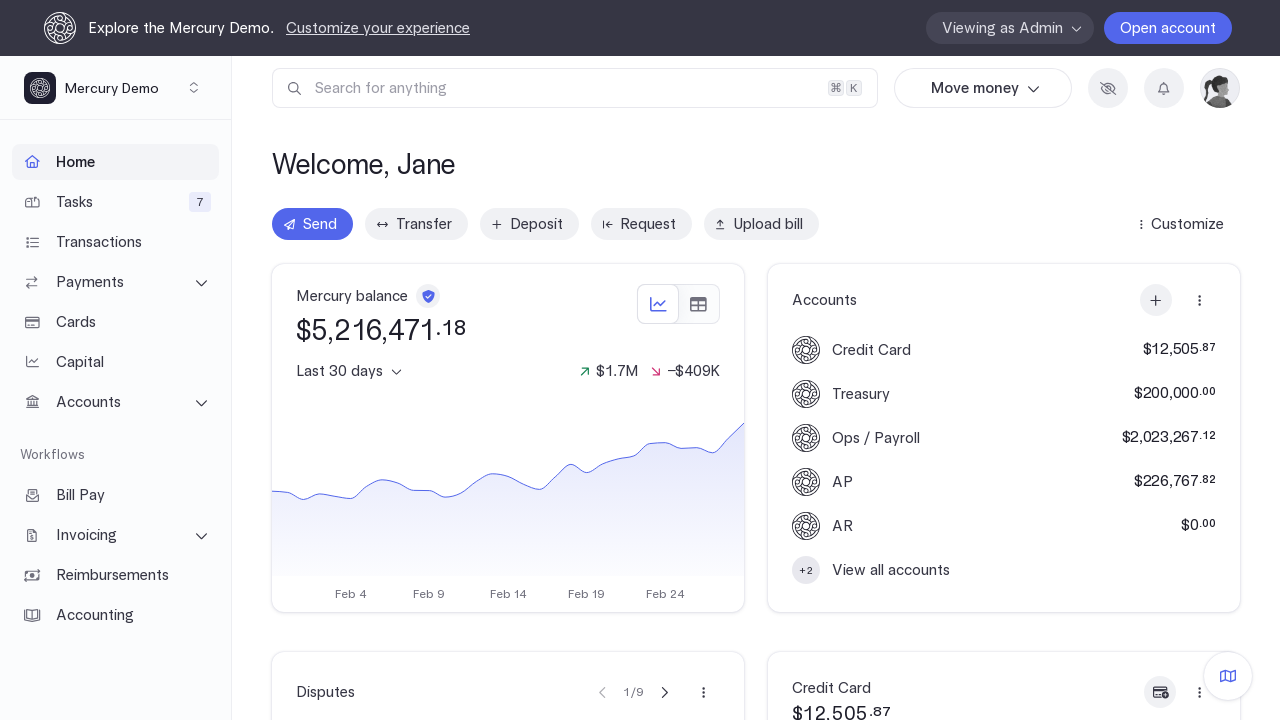

Clicked Transactions navigation link at (116, 242) on internal:role=link[name="Transactions"i]
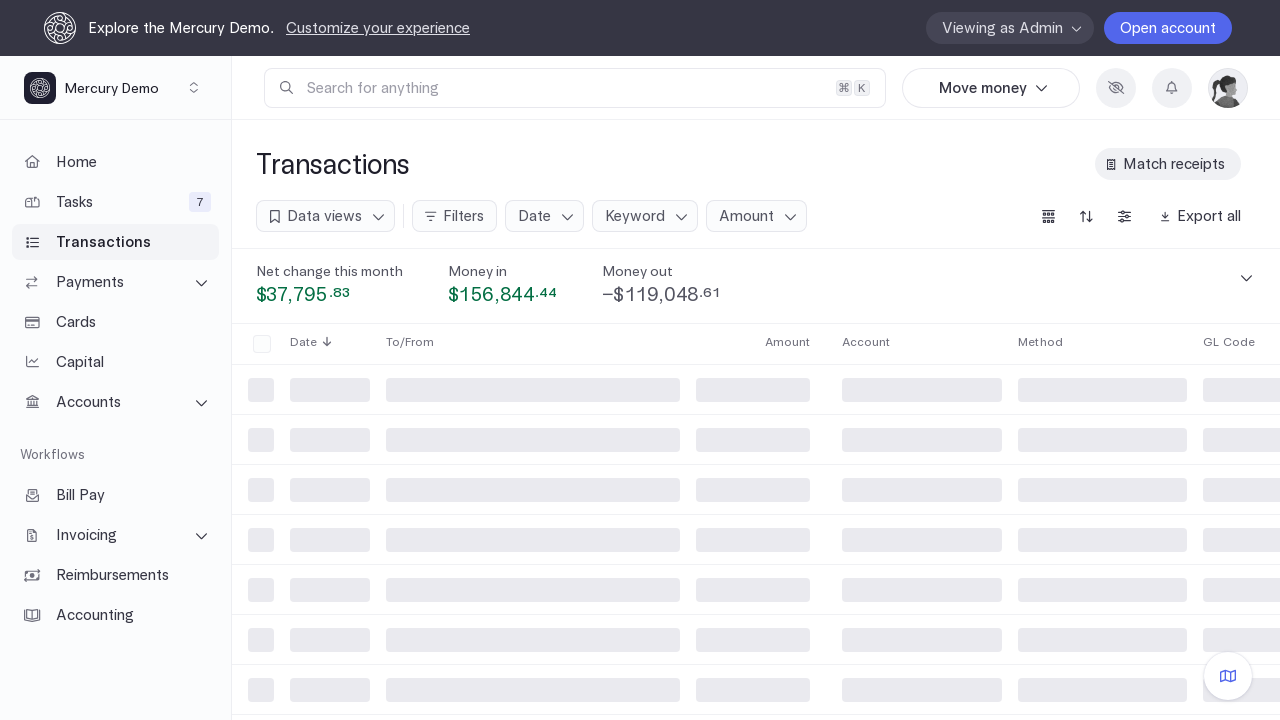

Verified navigation to Transactions page at https://demo.mercury.com/transactions
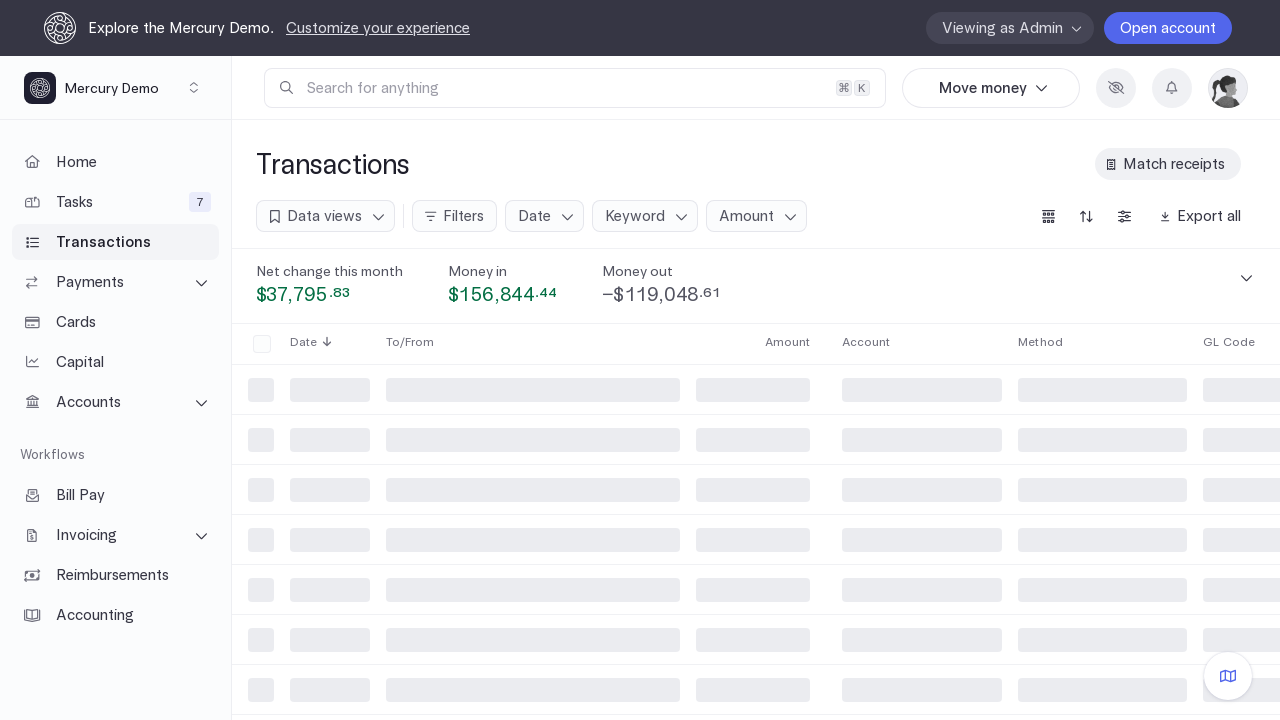

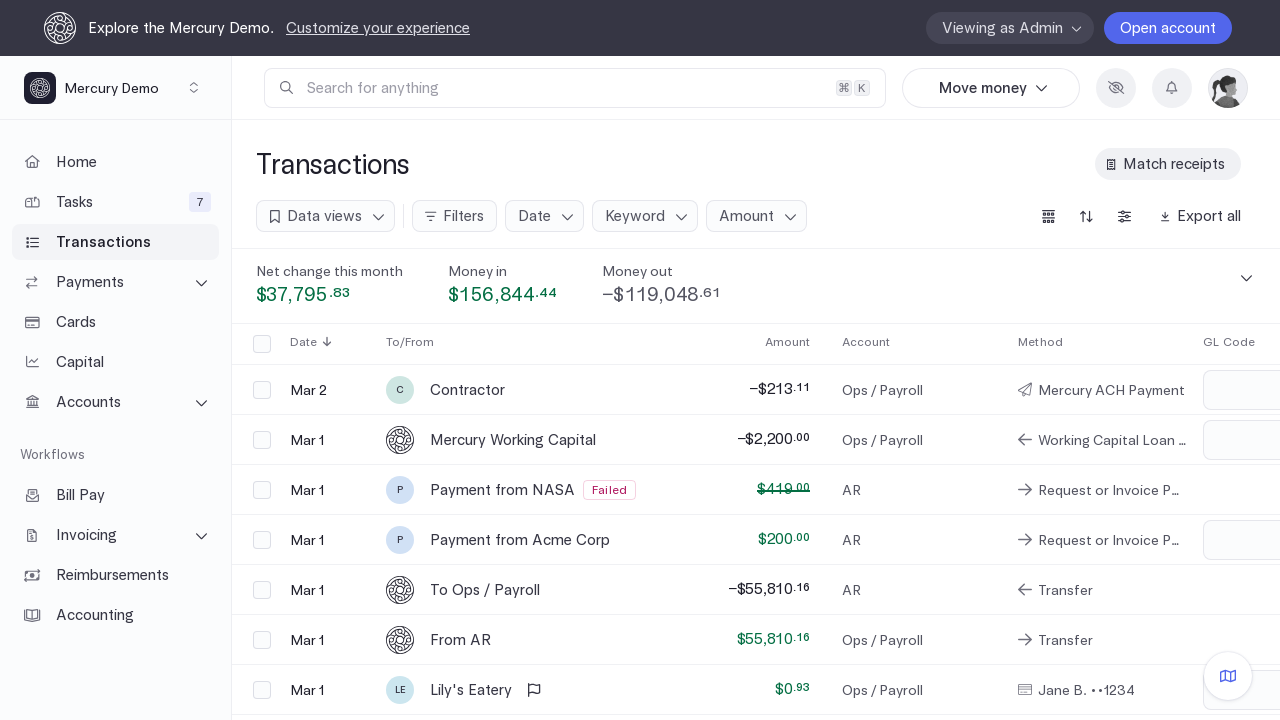